Tests clicking a hidden button element on the page

Starting URL: https://dgotlieb.github.io/Selenium/synchronization.html

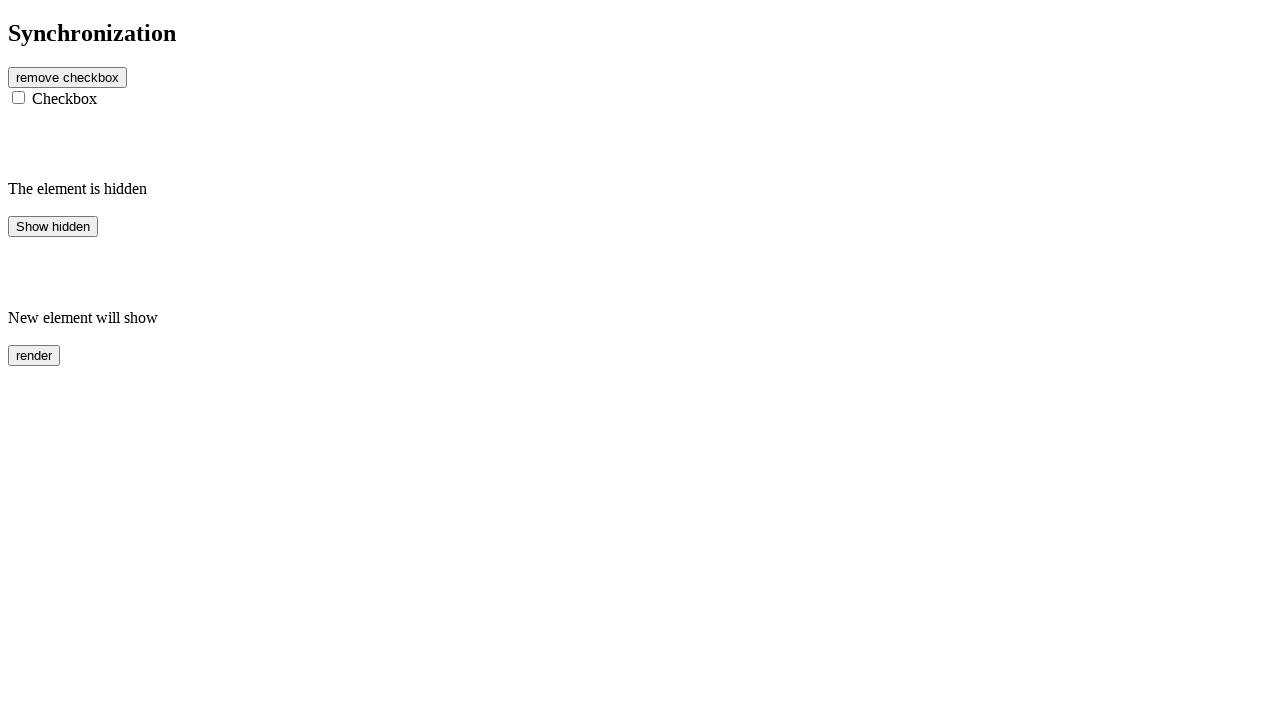

Waited 5000ms for dynamic content to load
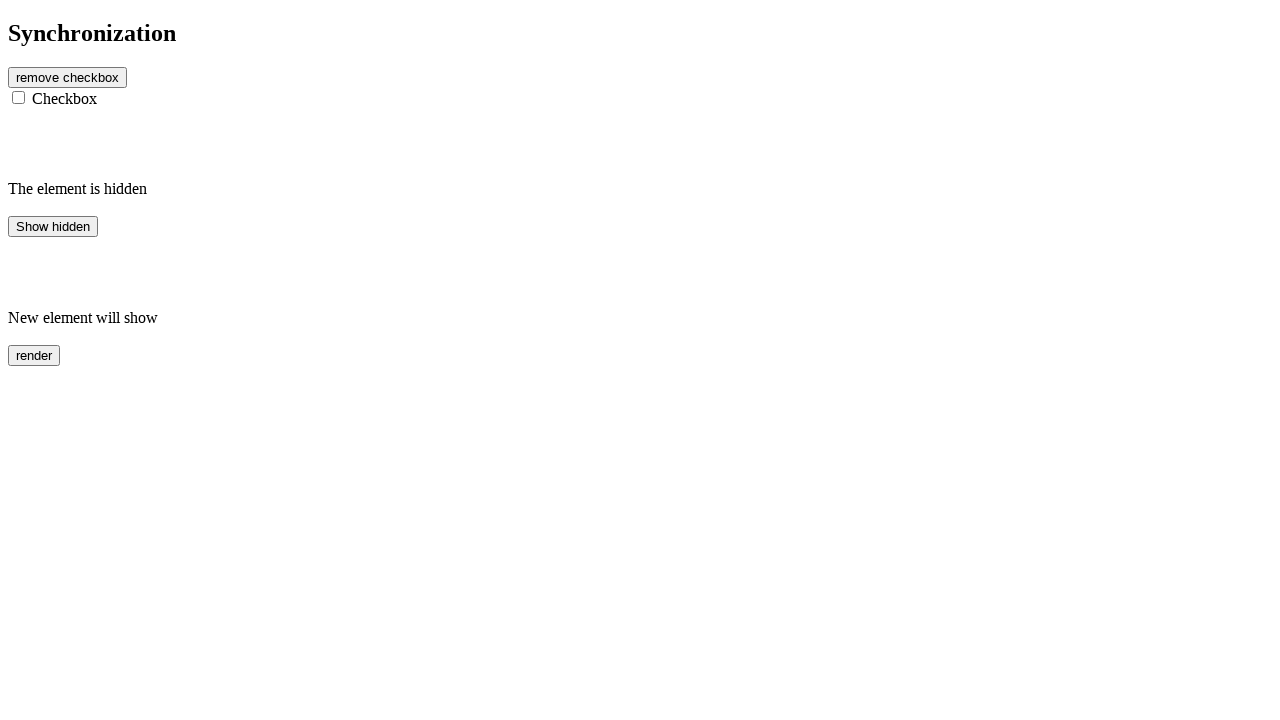

Clicked the hidden button element at (53, 226) on #hidden
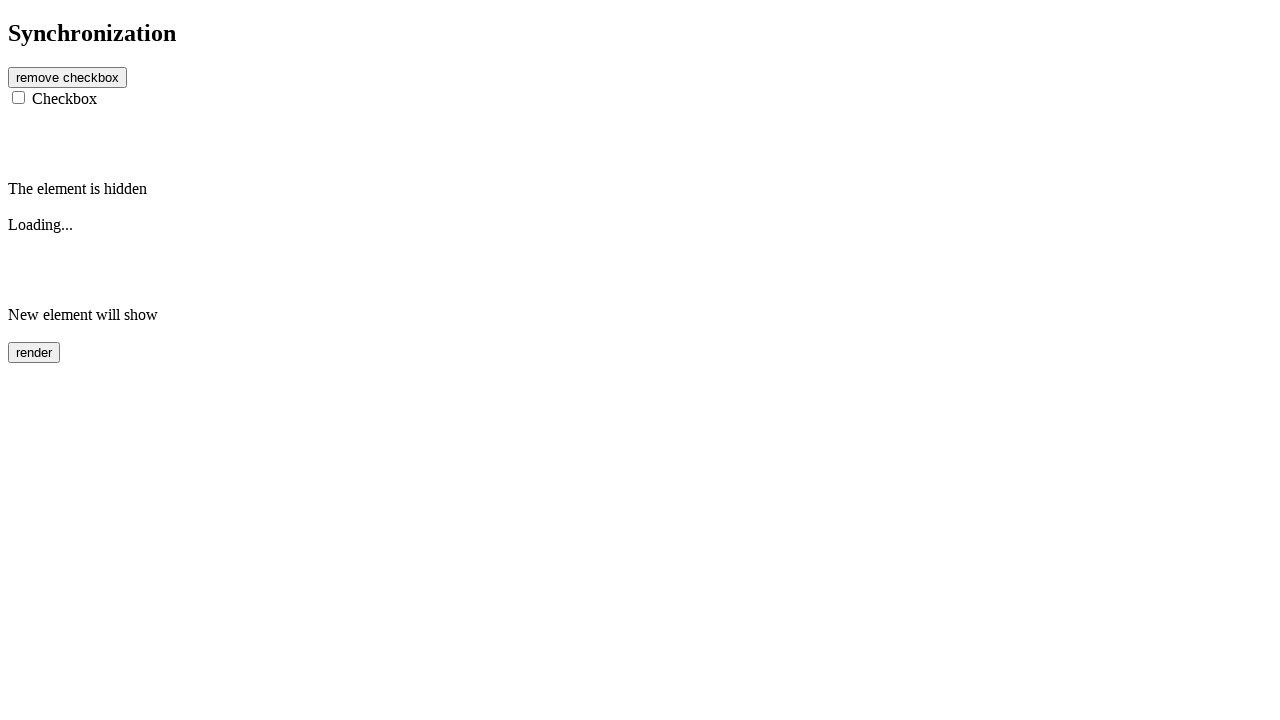

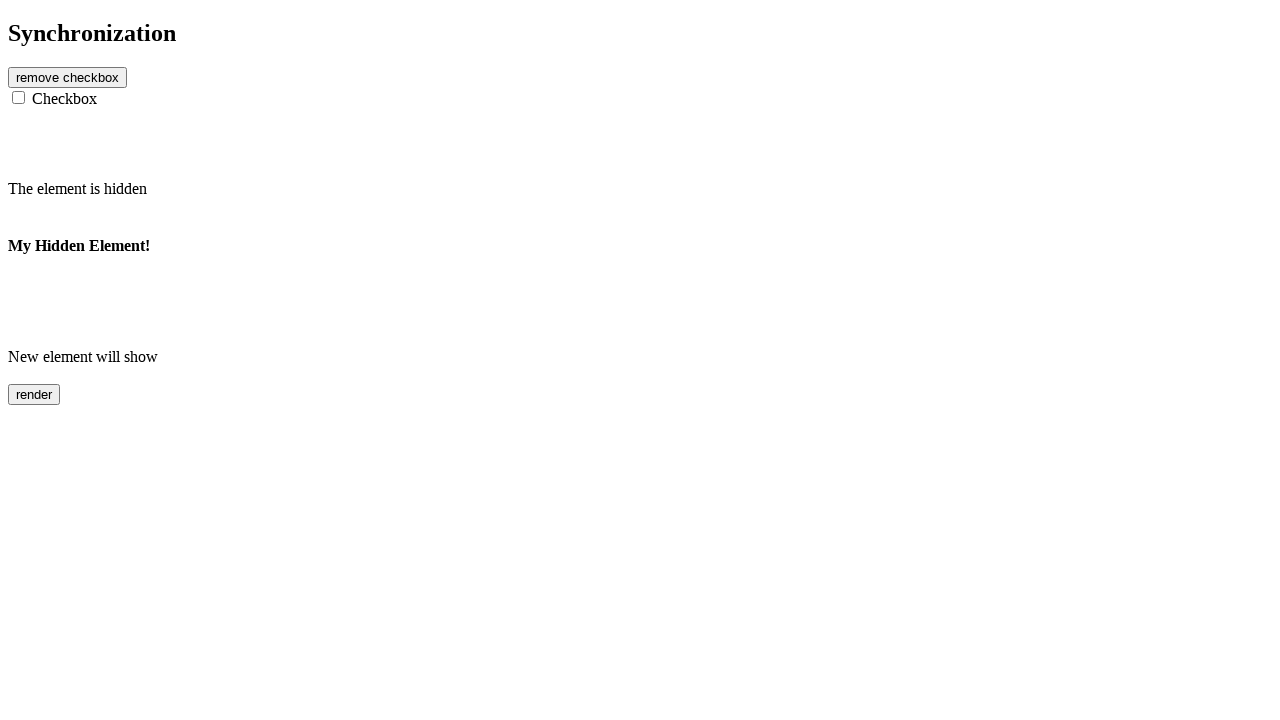